Navigates to OrangeHRM login page and verifies that the company logo/branding image is displayed on the page.

Starting URL: https://opensource-demo.orangehrmlive.com/web/index.php/auth/login

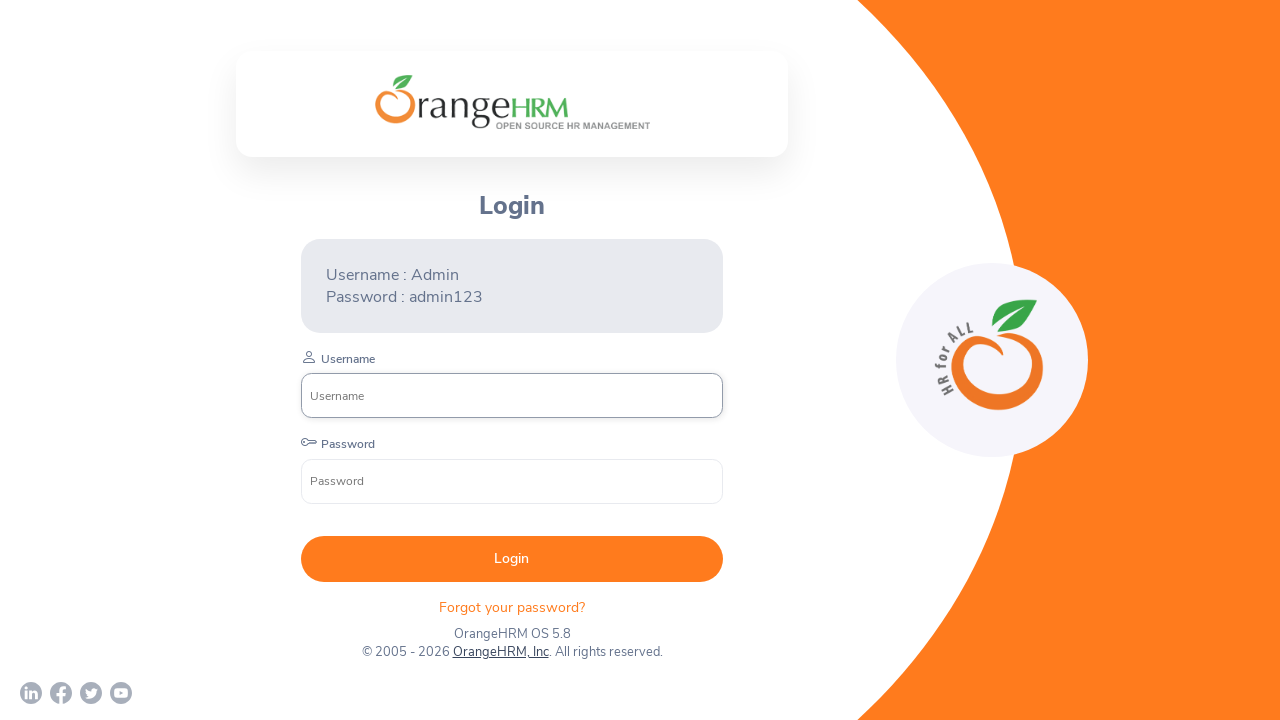

Waited for company branding logo to become visible
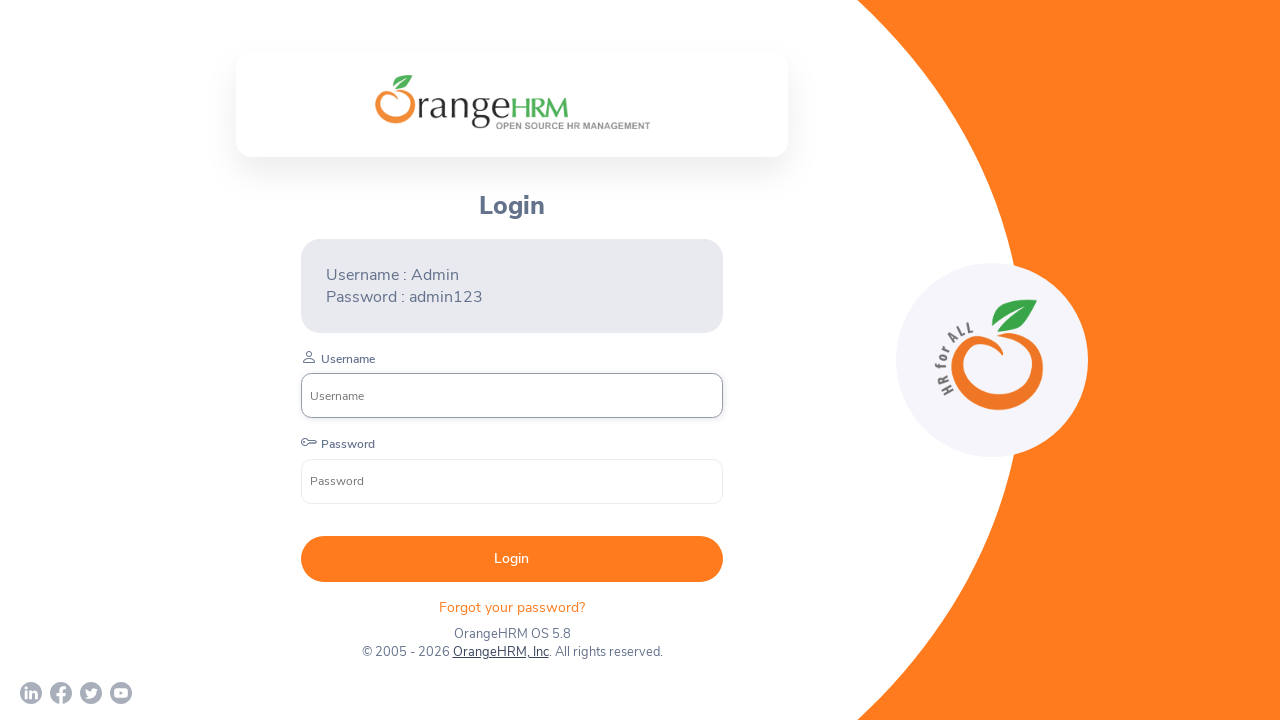

Verified that company branding logo is visible on the page
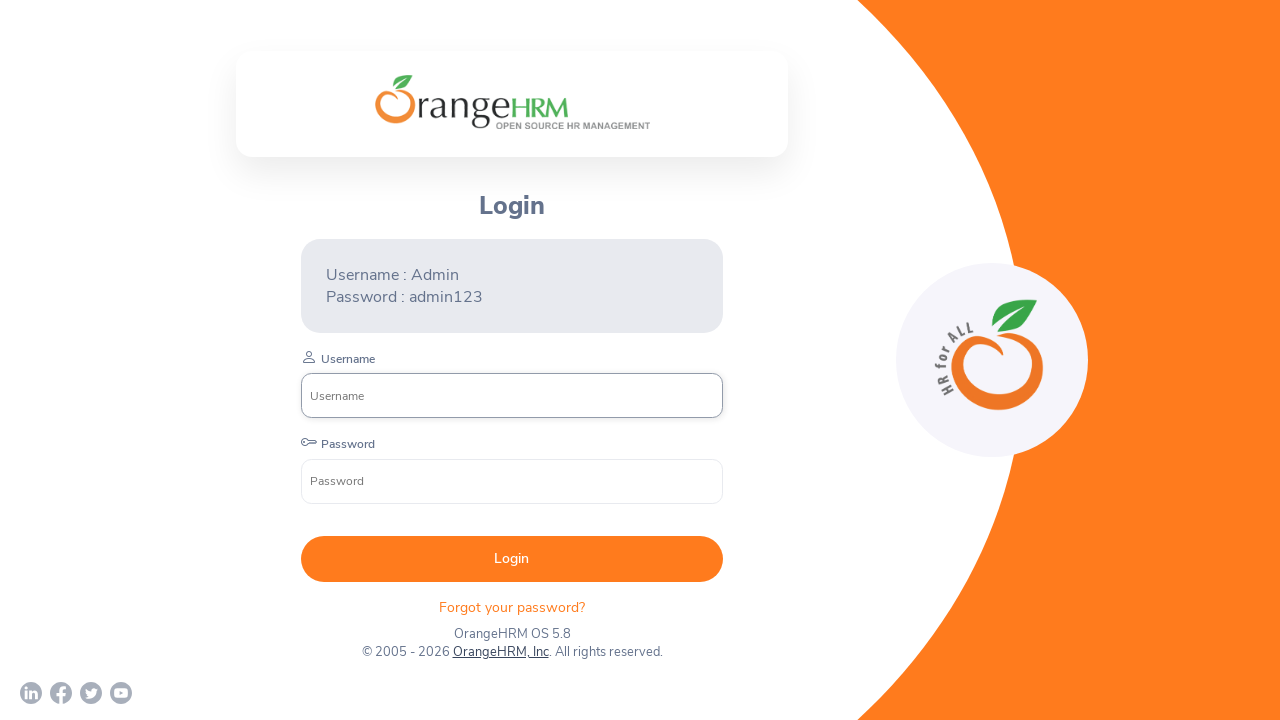

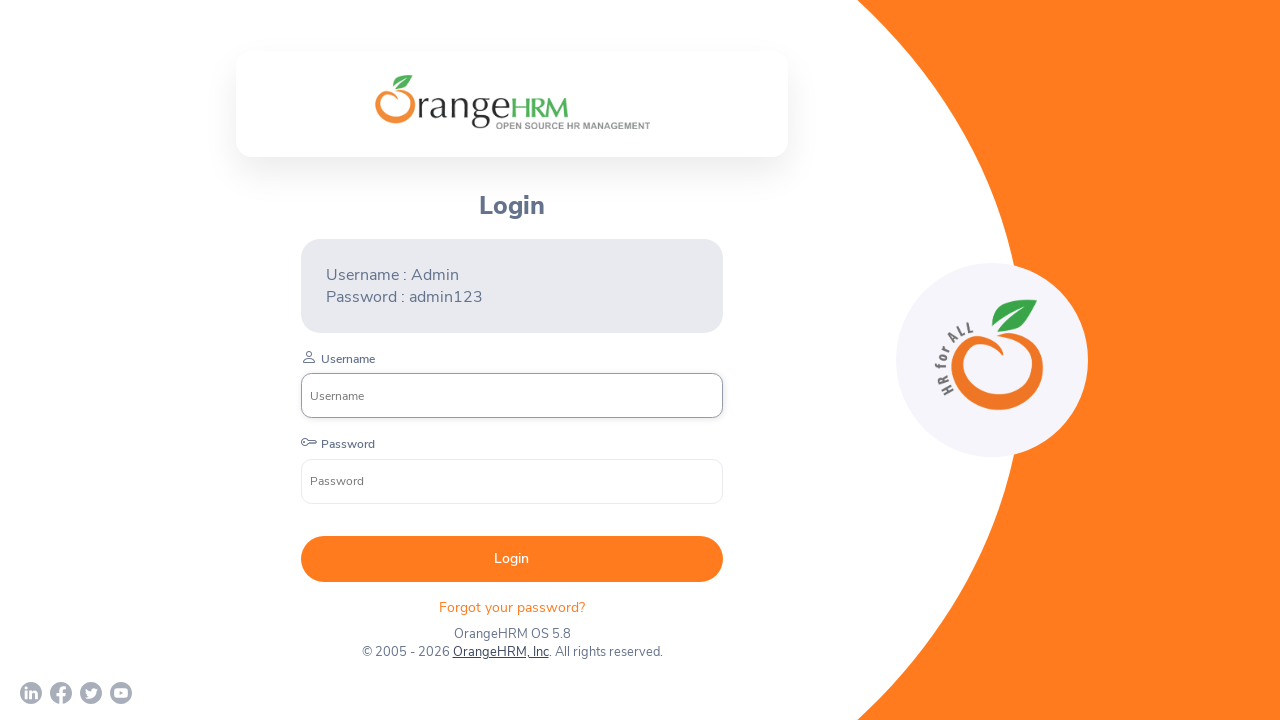